Tests drag and drop functionality on the jQuery UI droppable demo page by dragging an element from source to destination

Starting URL: https://jqueryui.com/droppable/

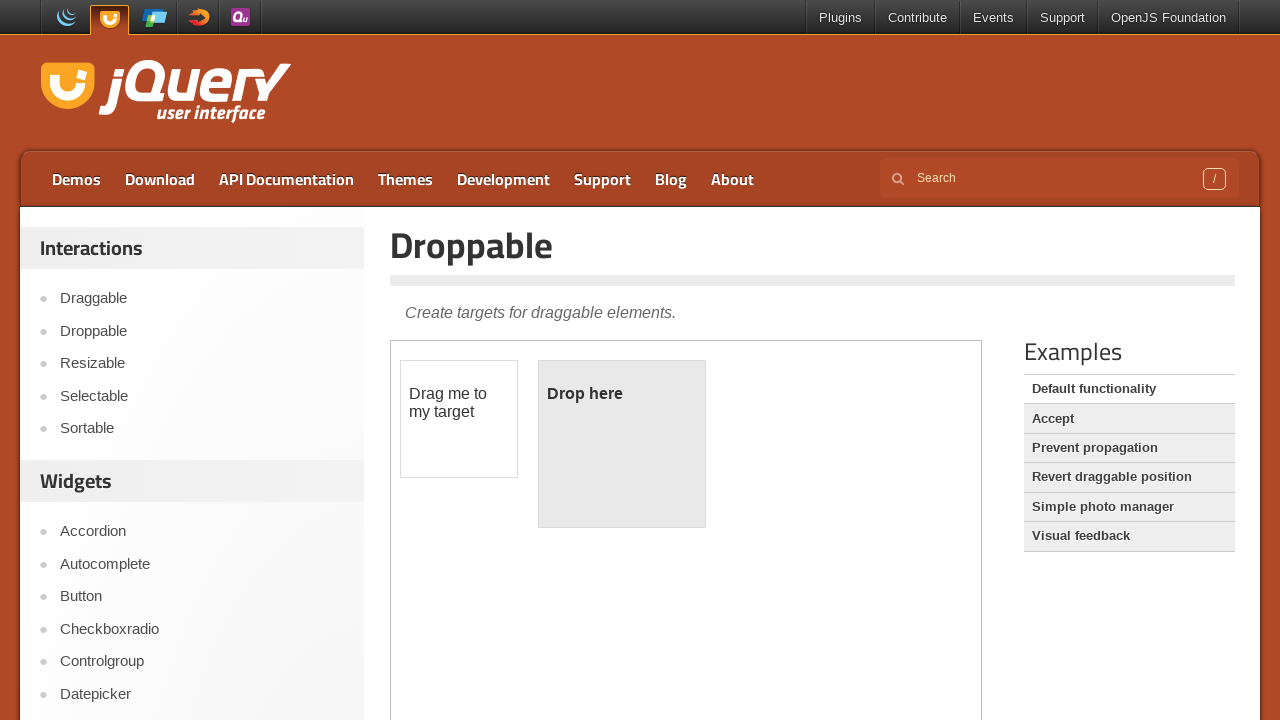

Navigated to jQuery UI droppable demo page
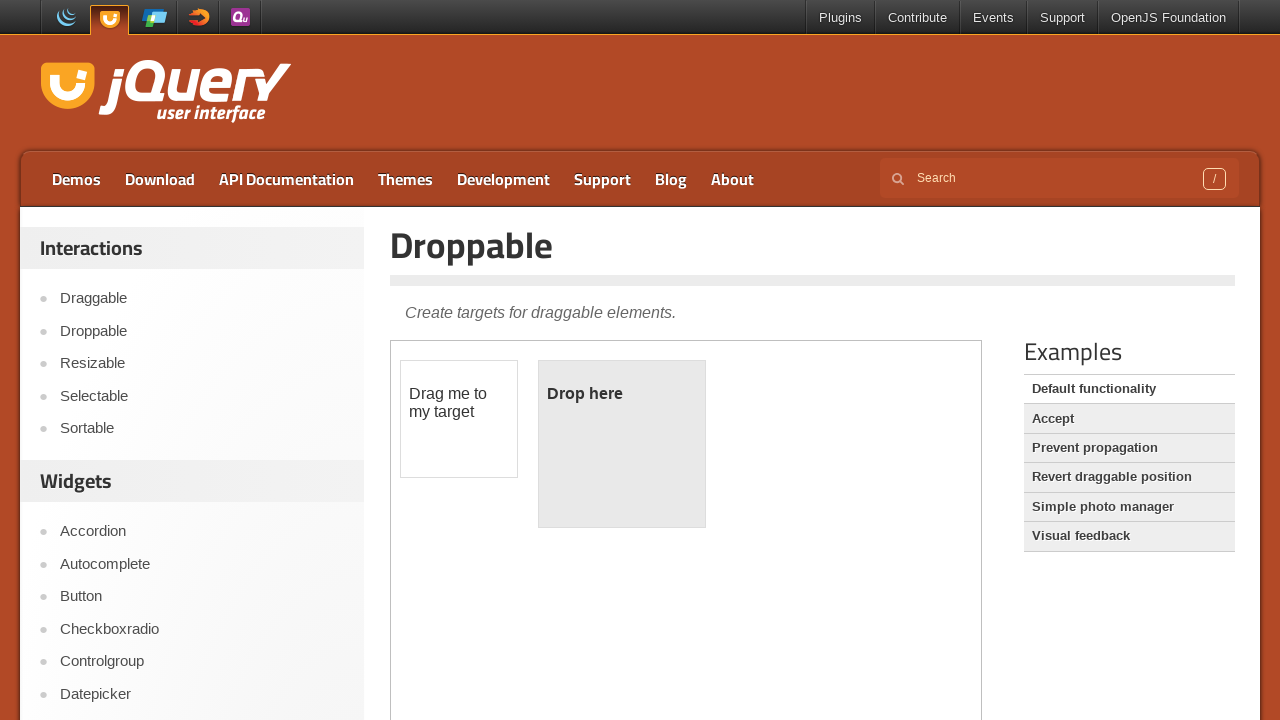

Located the iframe containing drag and drop elements
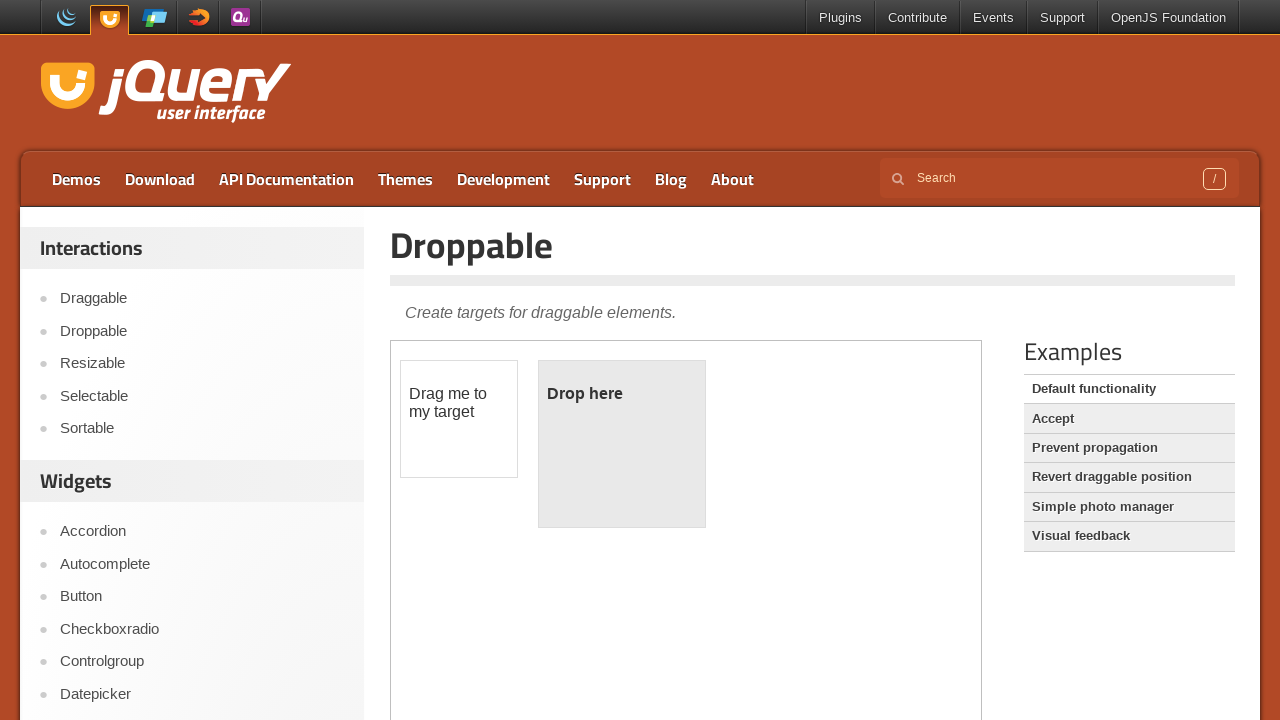

Located the draggable source element
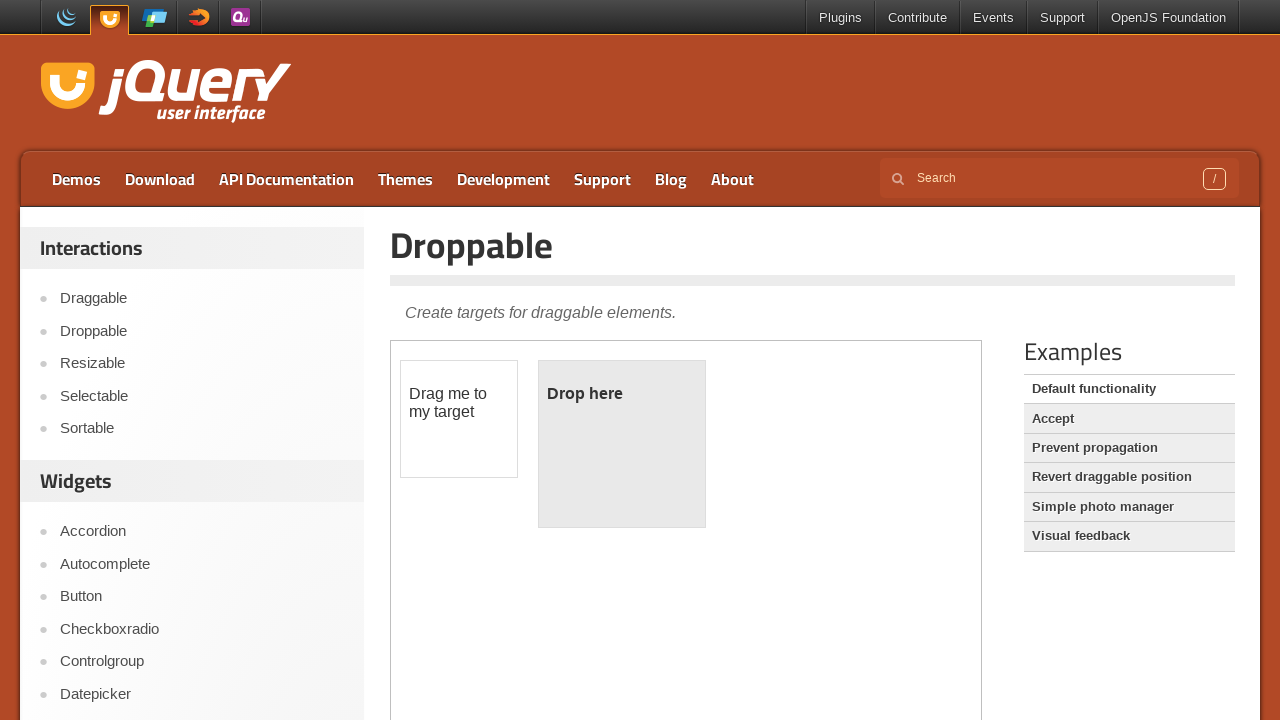

Located the droppable destination element
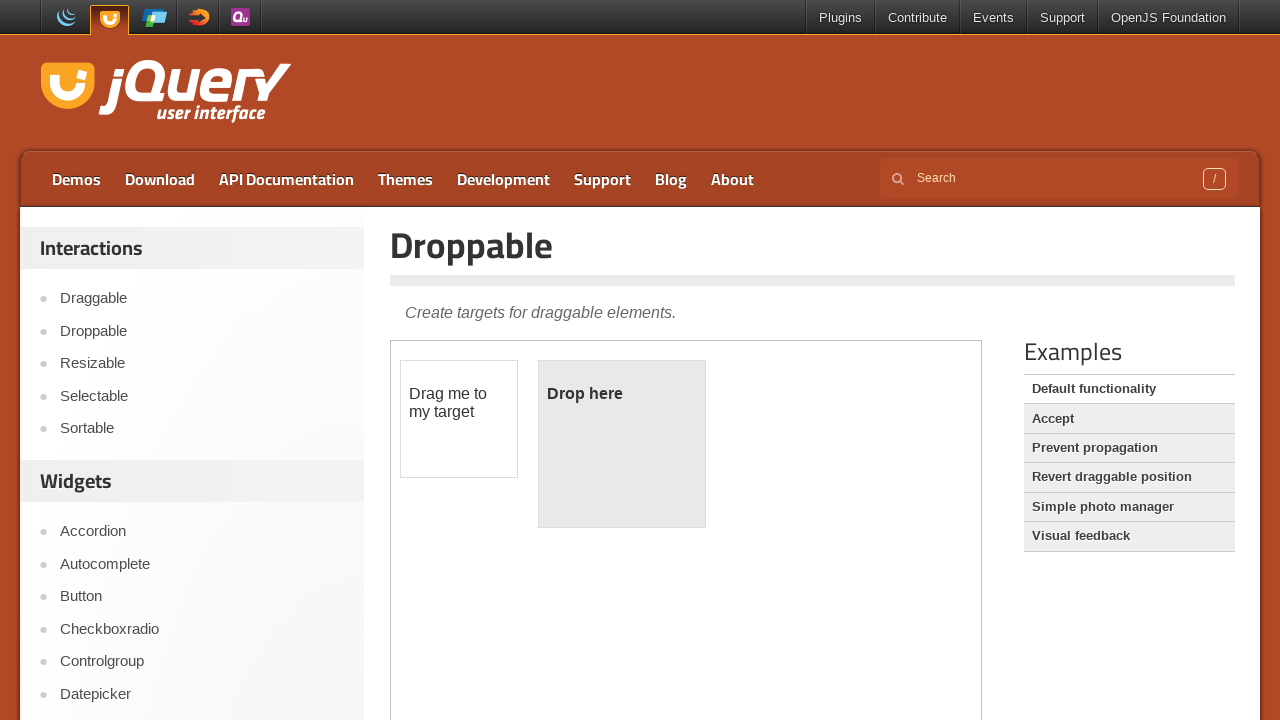

Dragged the source element to the destination element at (622, 444)
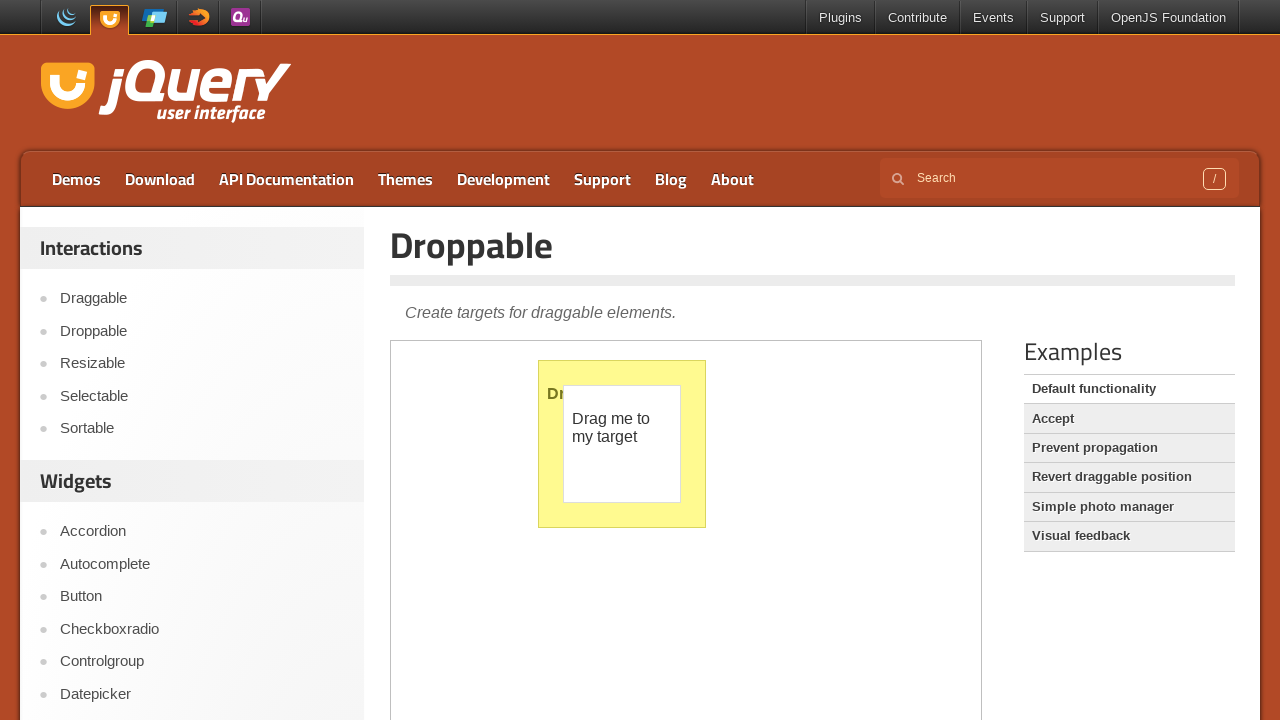

Waited 1 second to observe the drag and drop result
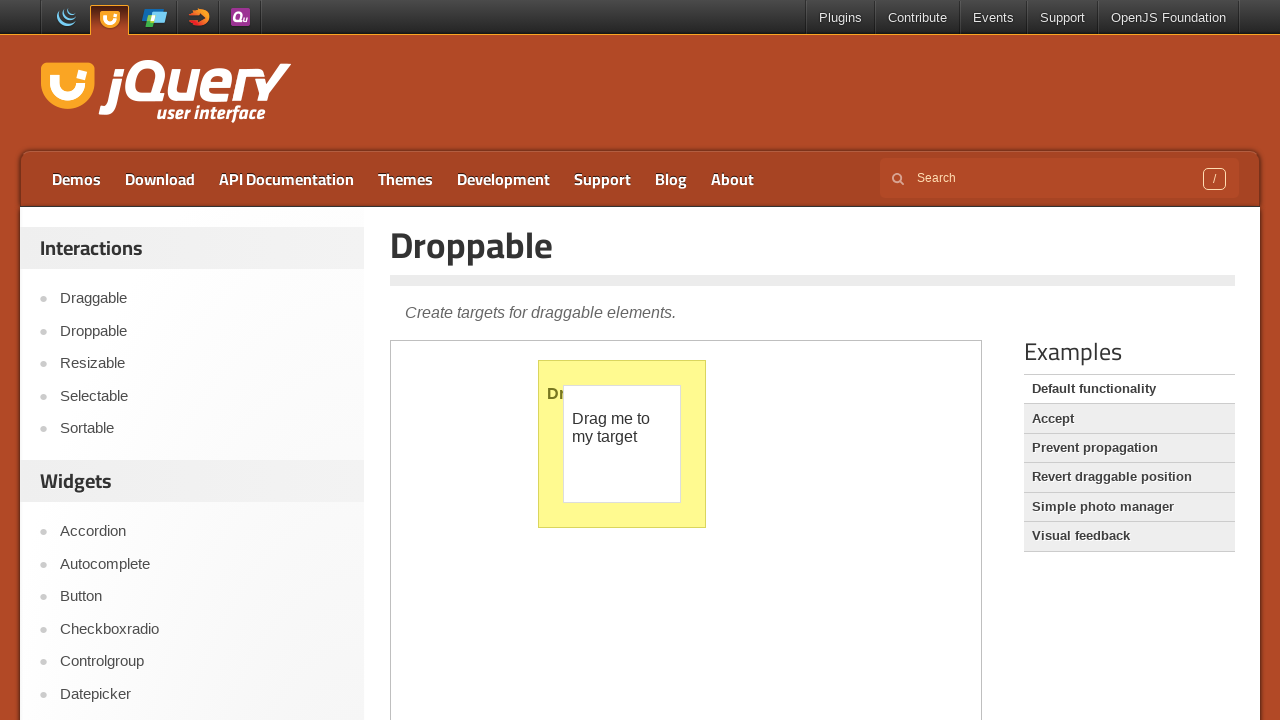

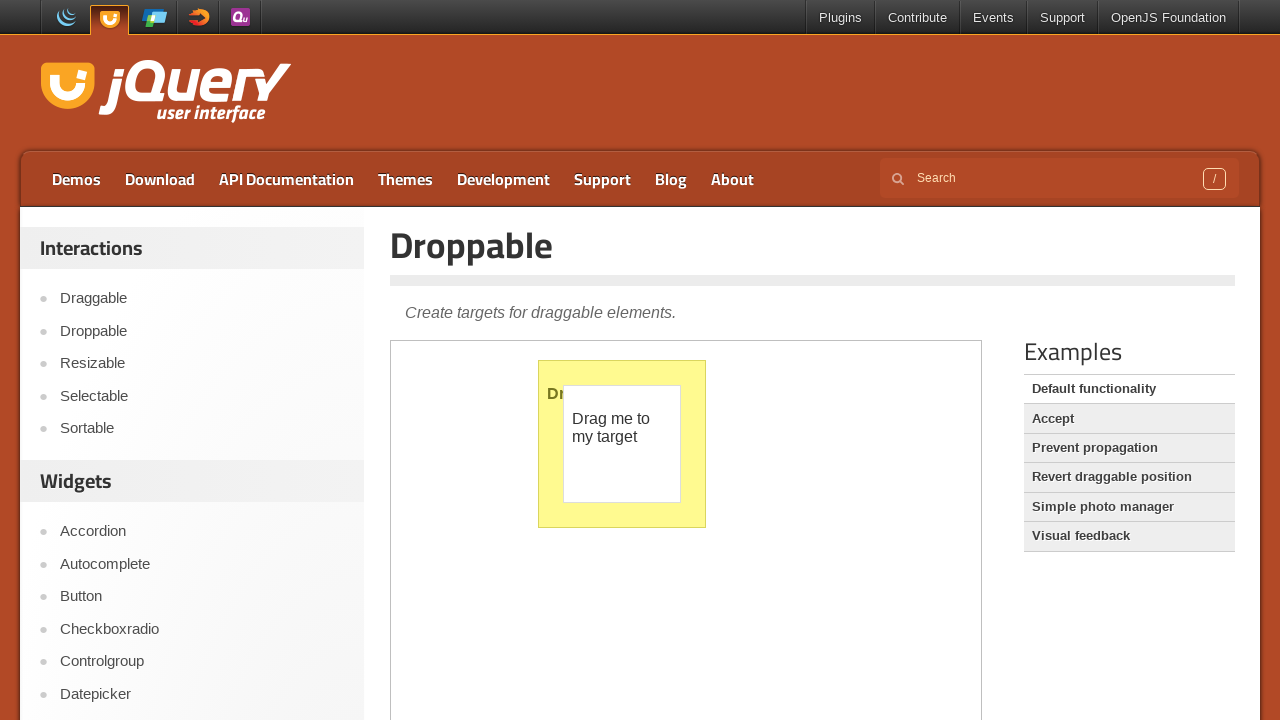